Tests registration form validation by clicking submit without filling any fields, then verifying all required field error messages appear

Starting URL: https://alada.vn/tai-khoan/dang-ky.html

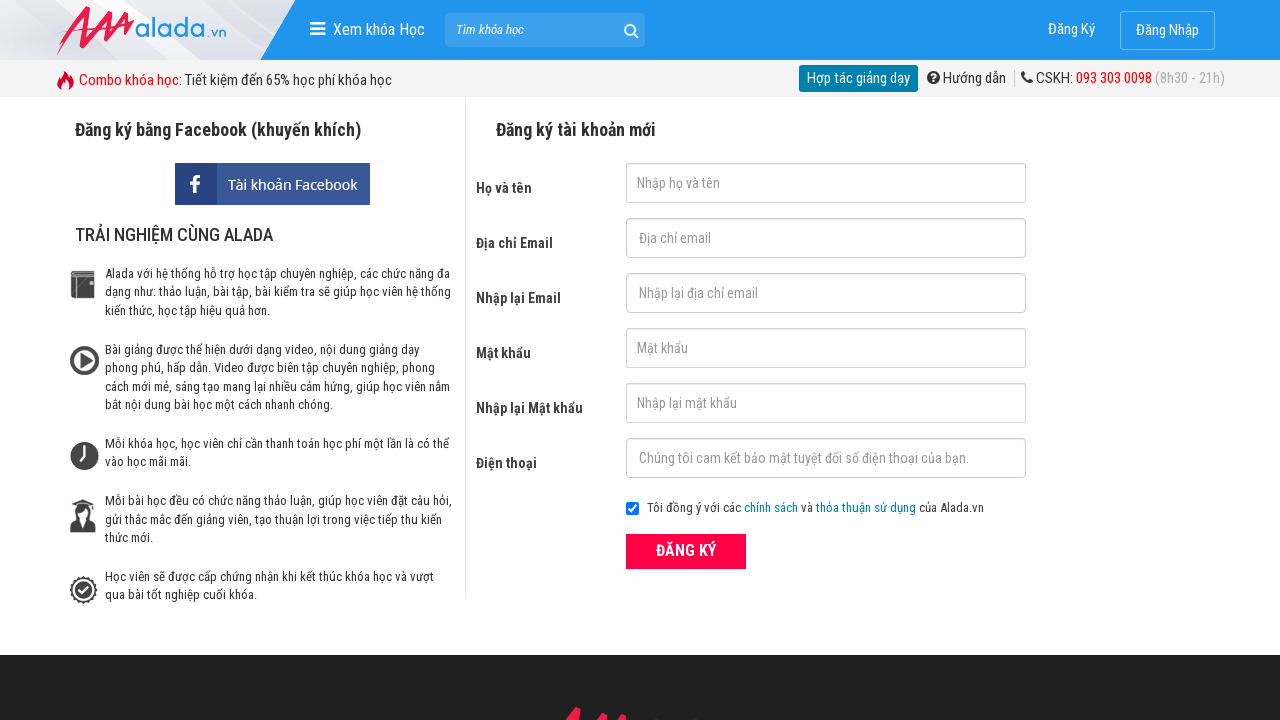

Clicked submit button without filling any registration fields at (686, 551) on xpath=//button[@class='btn_pink_sm fs16']
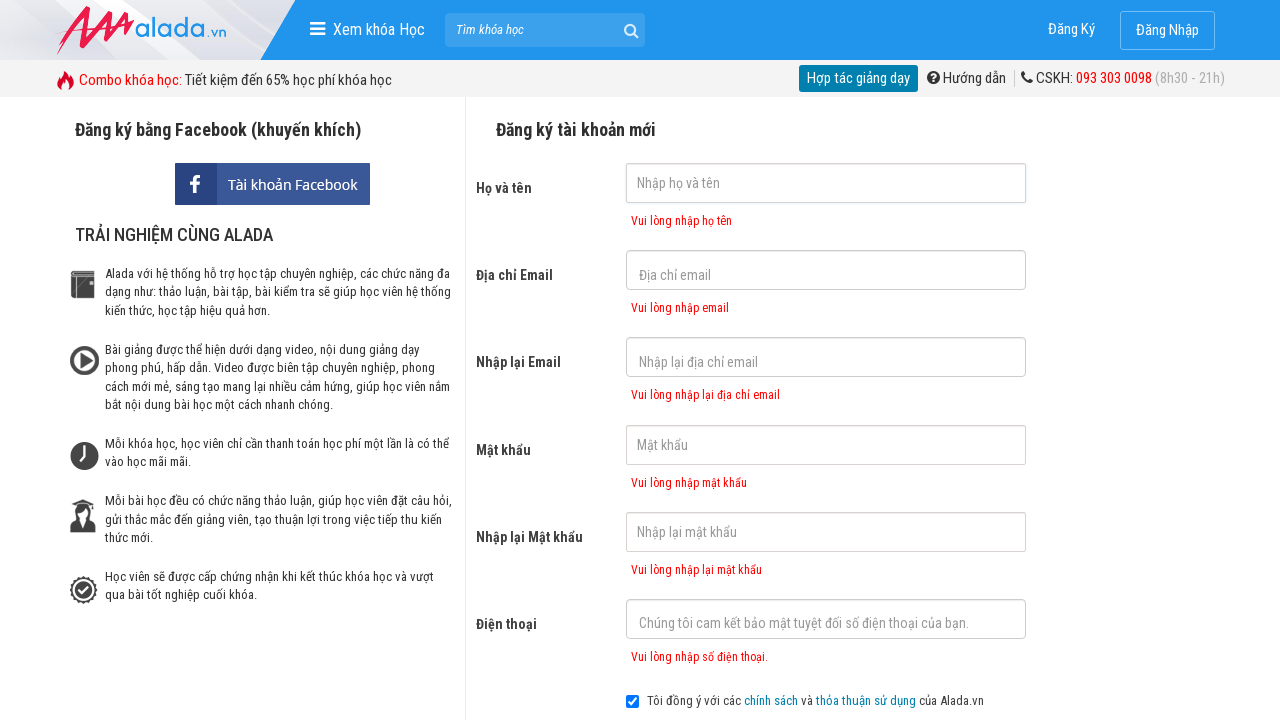

First name error message appeared
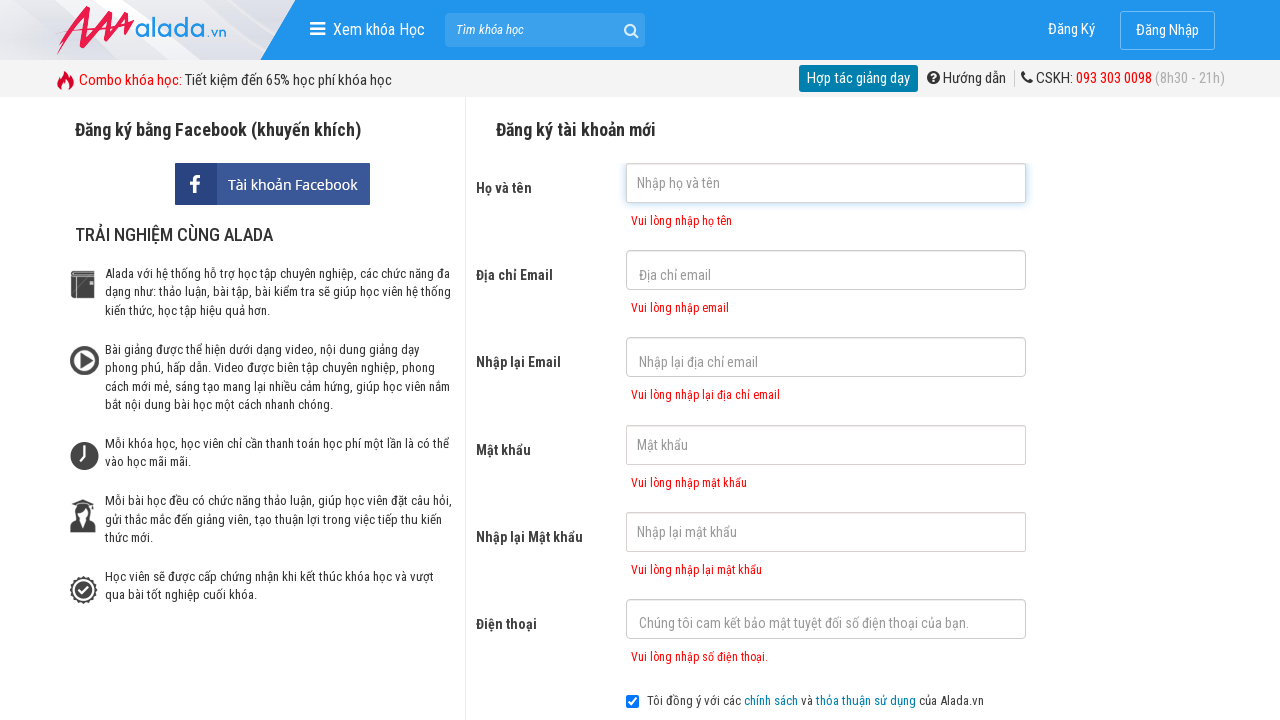

Email error message appeared
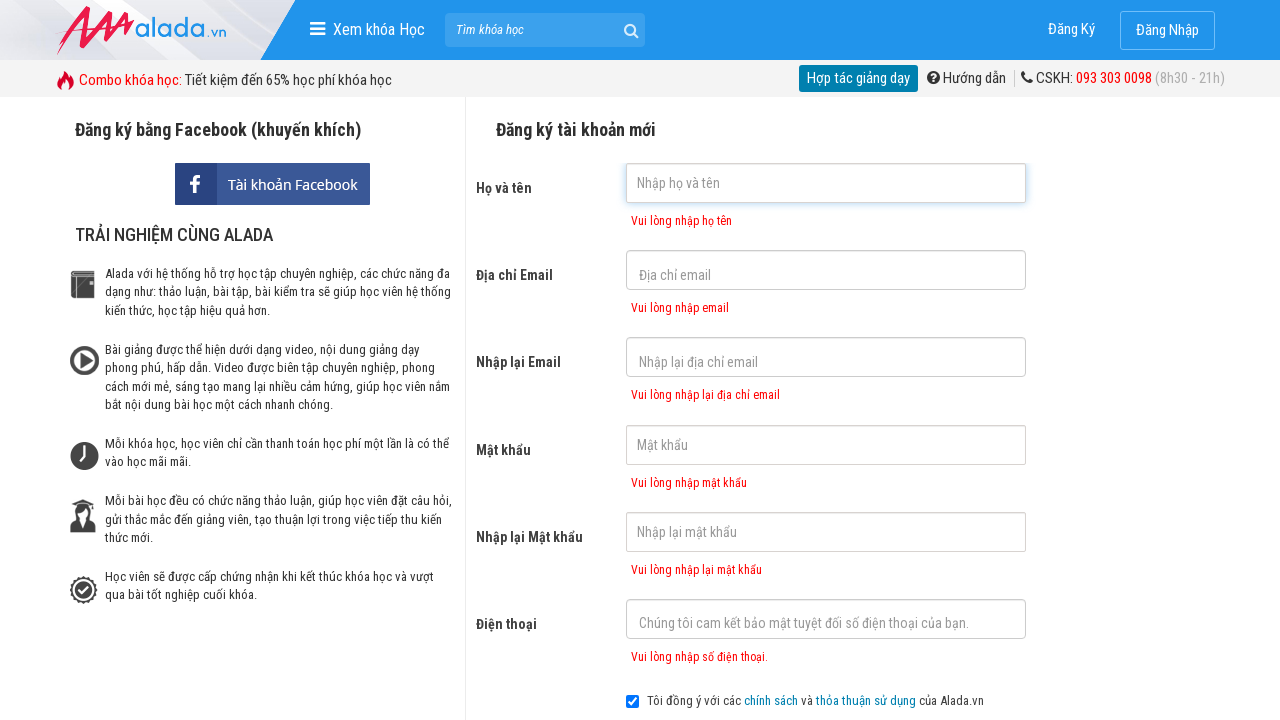

Confirm email error message appeared
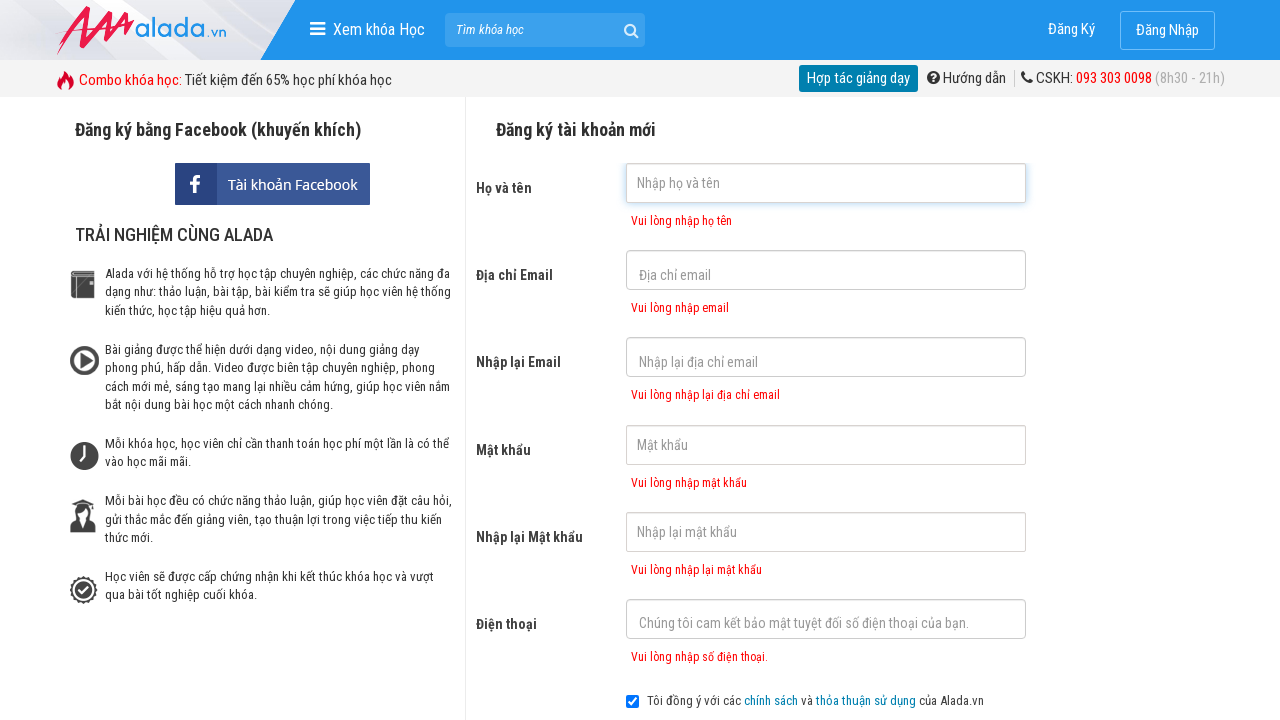

Password error message appeared
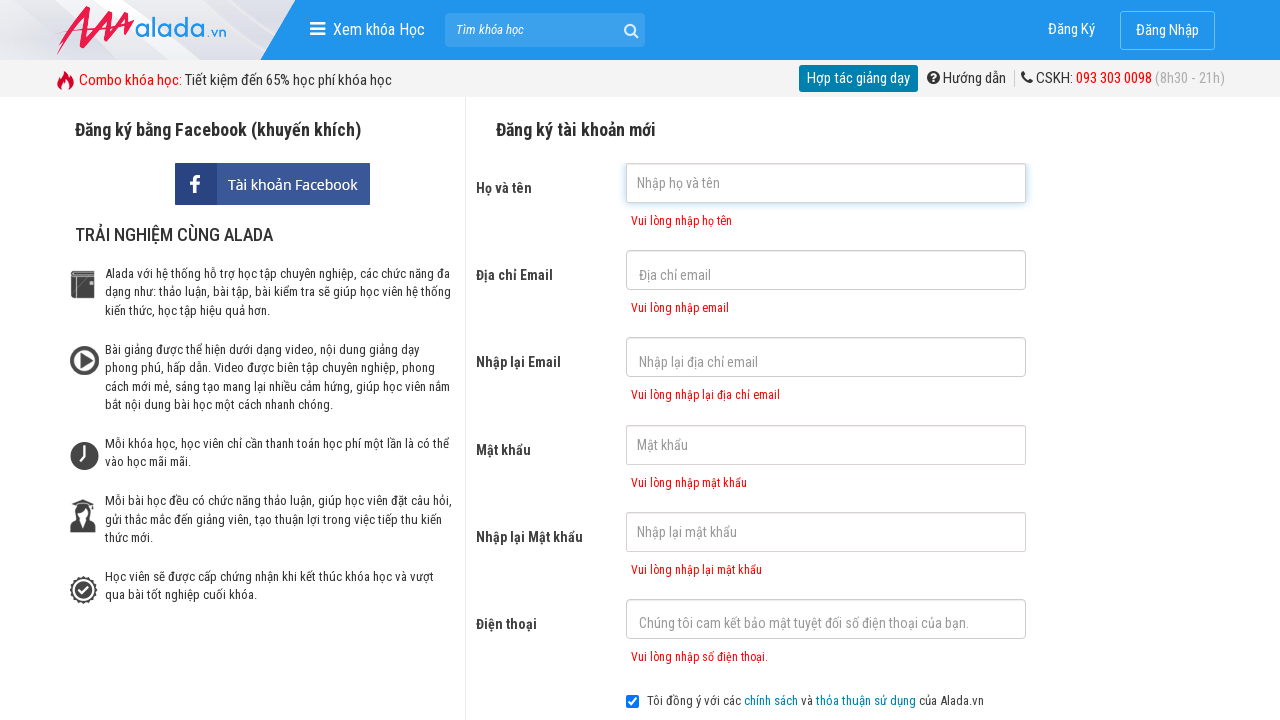

Confirm password error message appeared
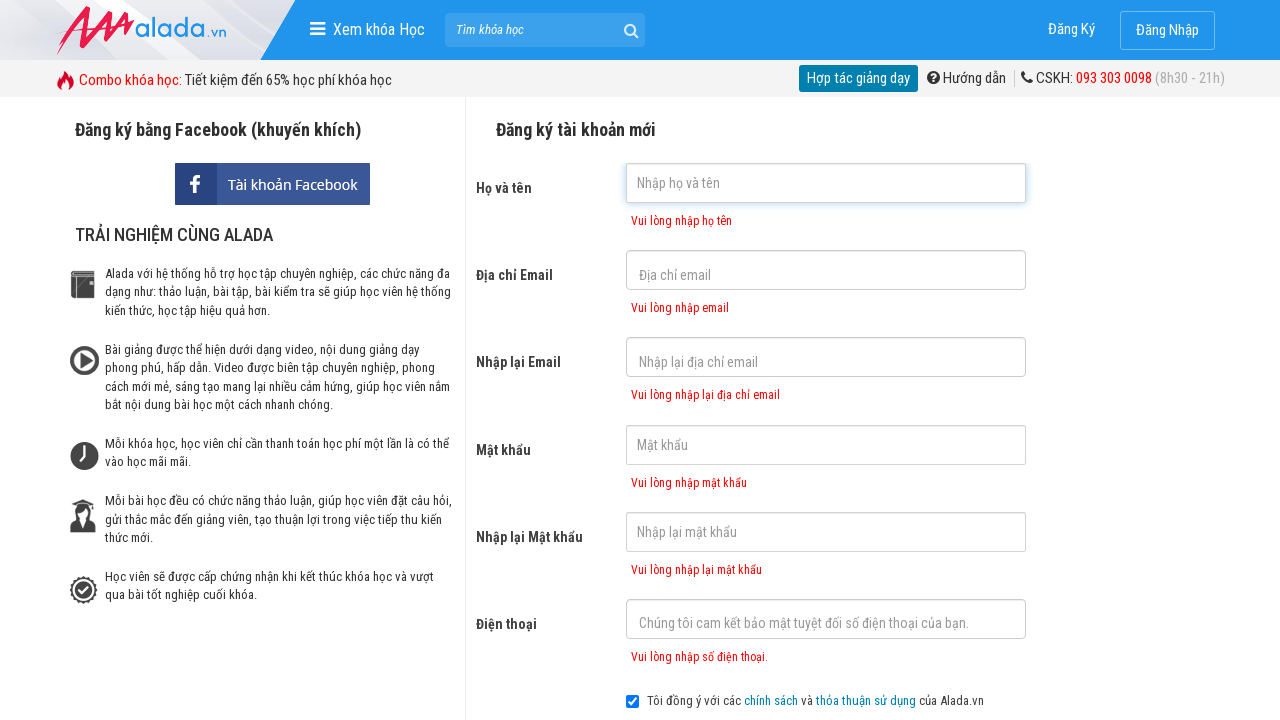

Phone number error message appeared
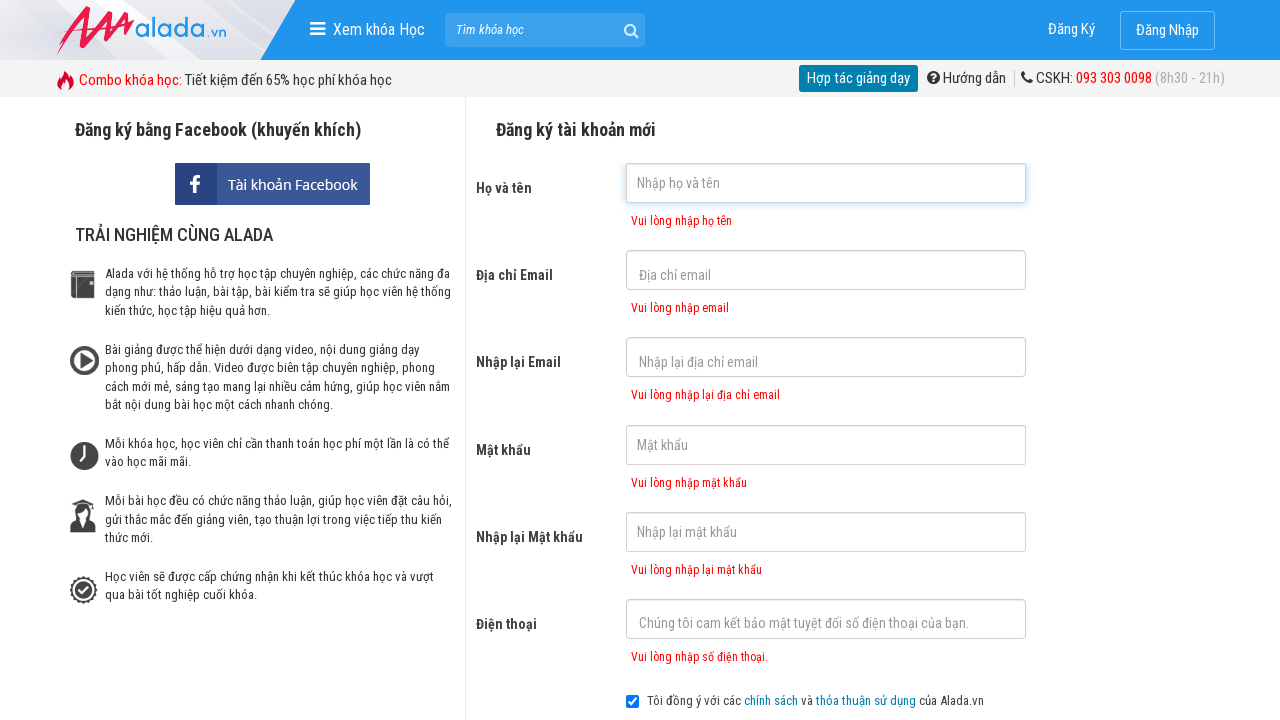

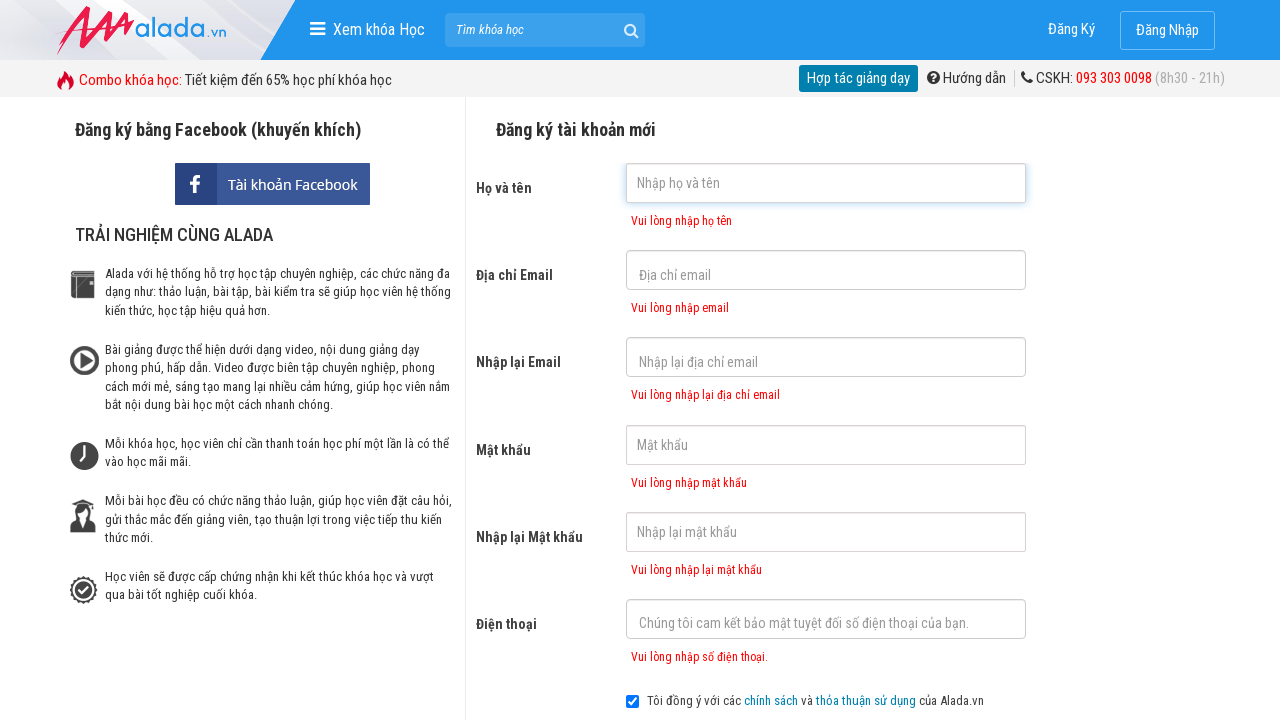